Tests page scrolling functionality by scrolling down multiple times using PAGE_DOWN and ARROW_DOWN keys, then scrolling back up using PAGE_UP and ARROW_UP keys

Starting URL: https://www.techproeducation.com

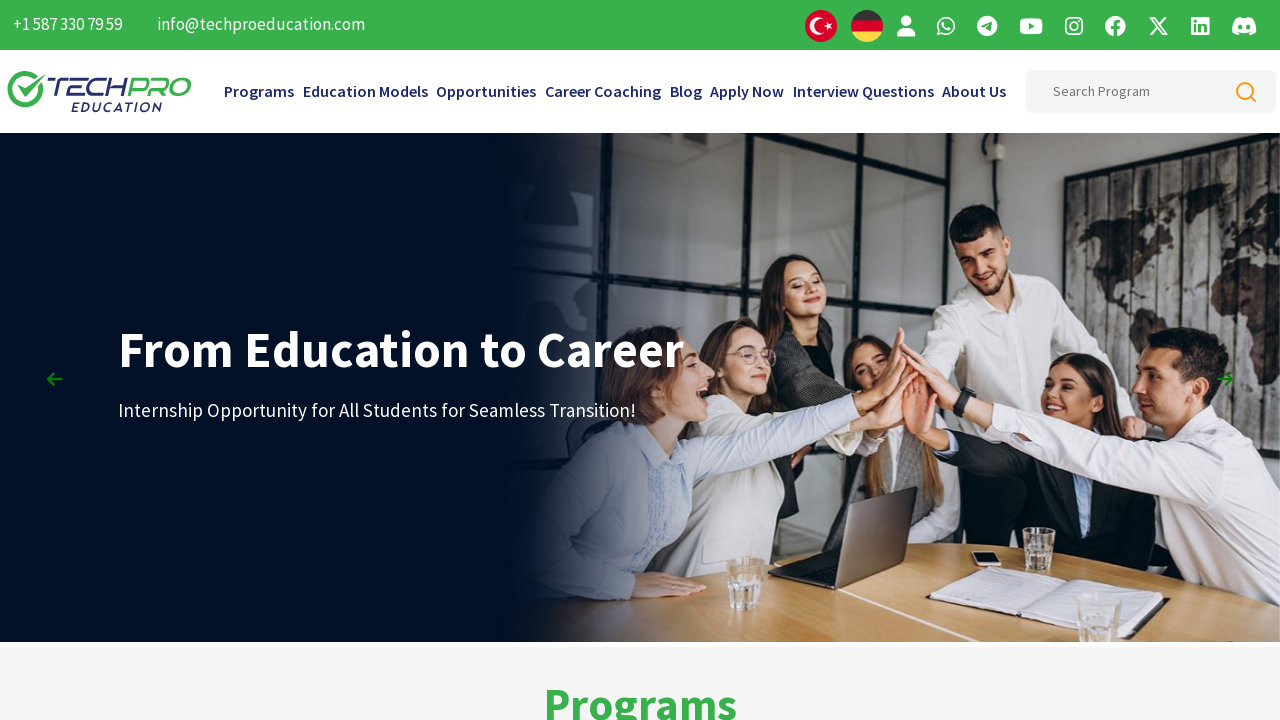

Navigated to https://www.techproeducation.com
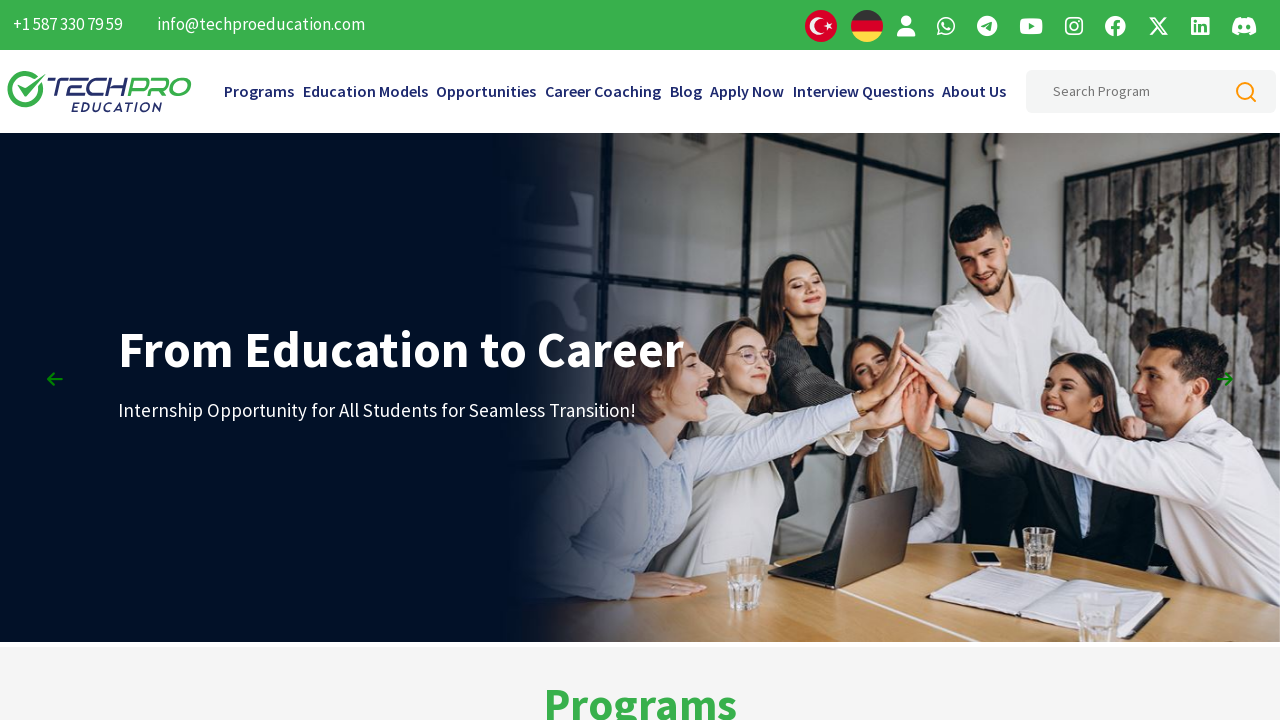

Pressed PAGE_DOWN to scroll down (1st time)
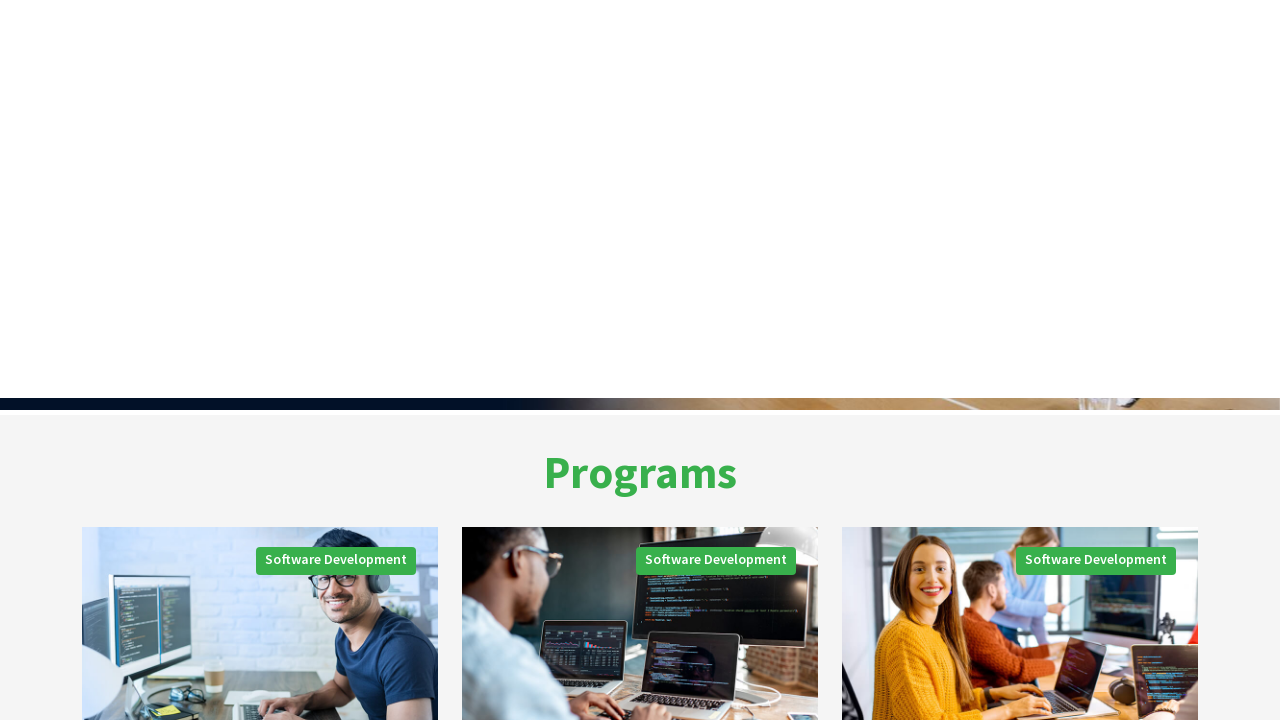

Pressed PAGE_DOWN to scroll down (2nd time)
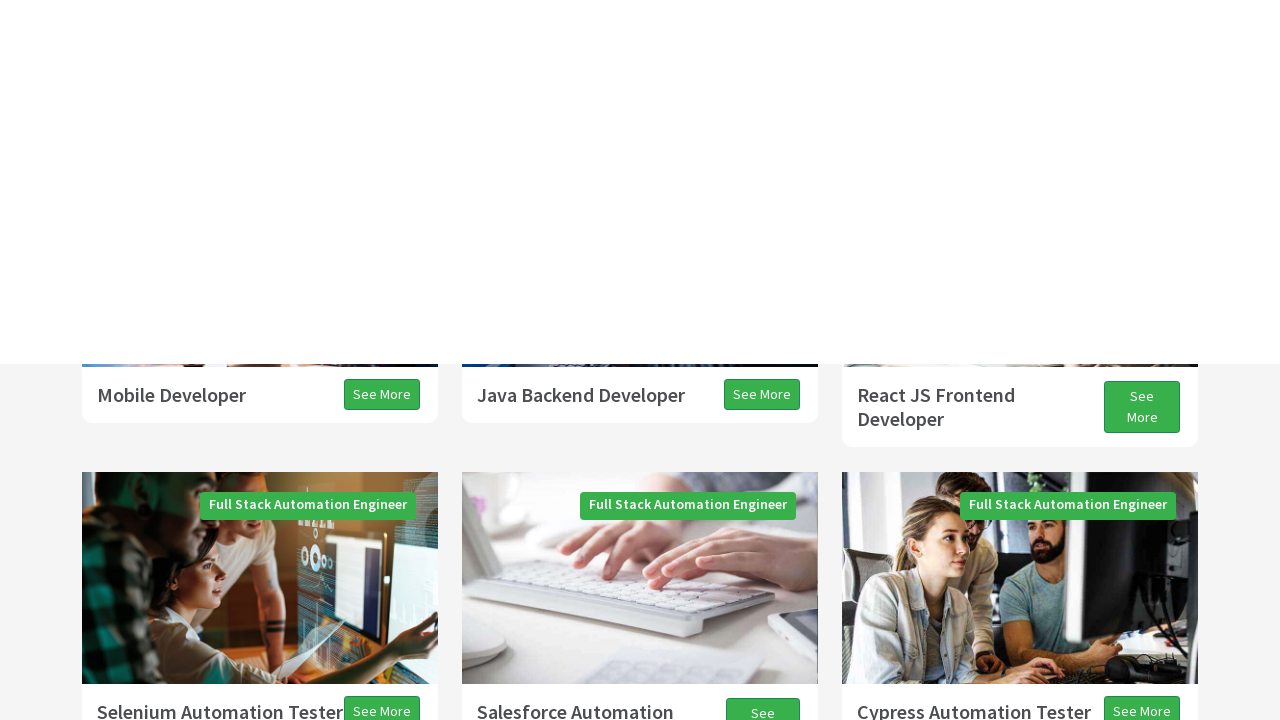

Pressed PAGE_DOWN to scroll down (3rd time)
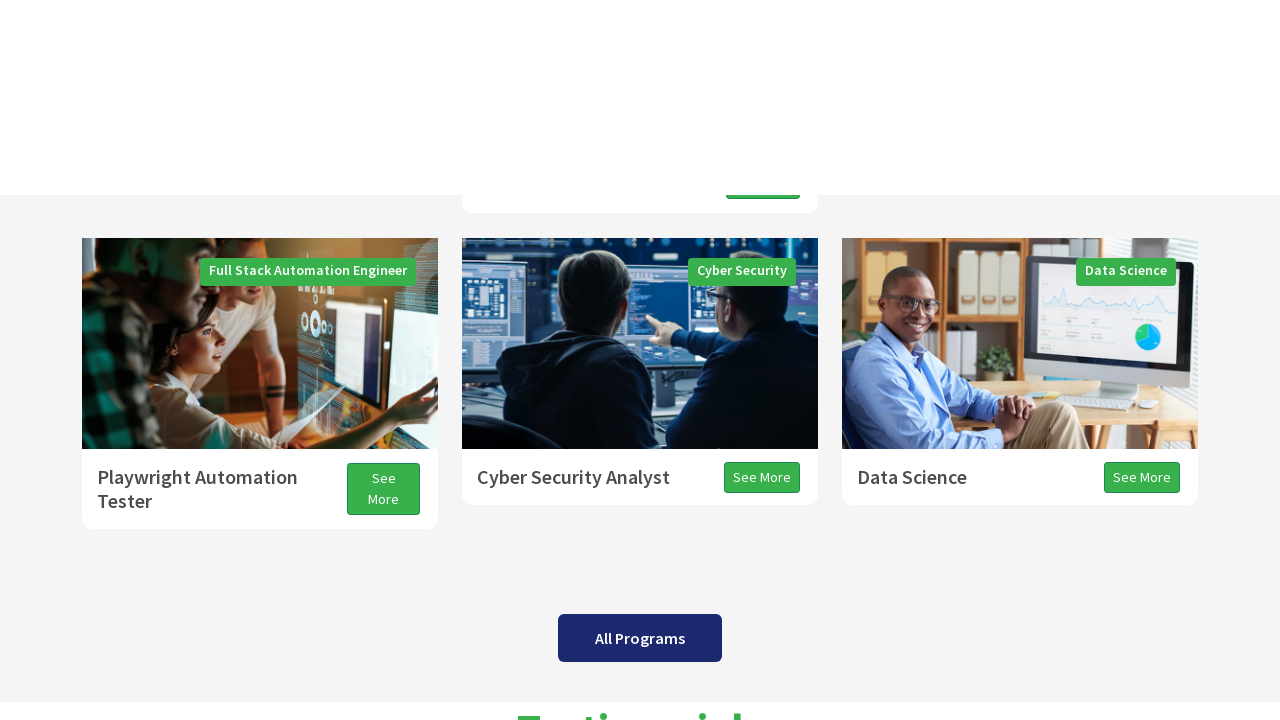

Pressed ARROW_DOWN to scroll down slightly
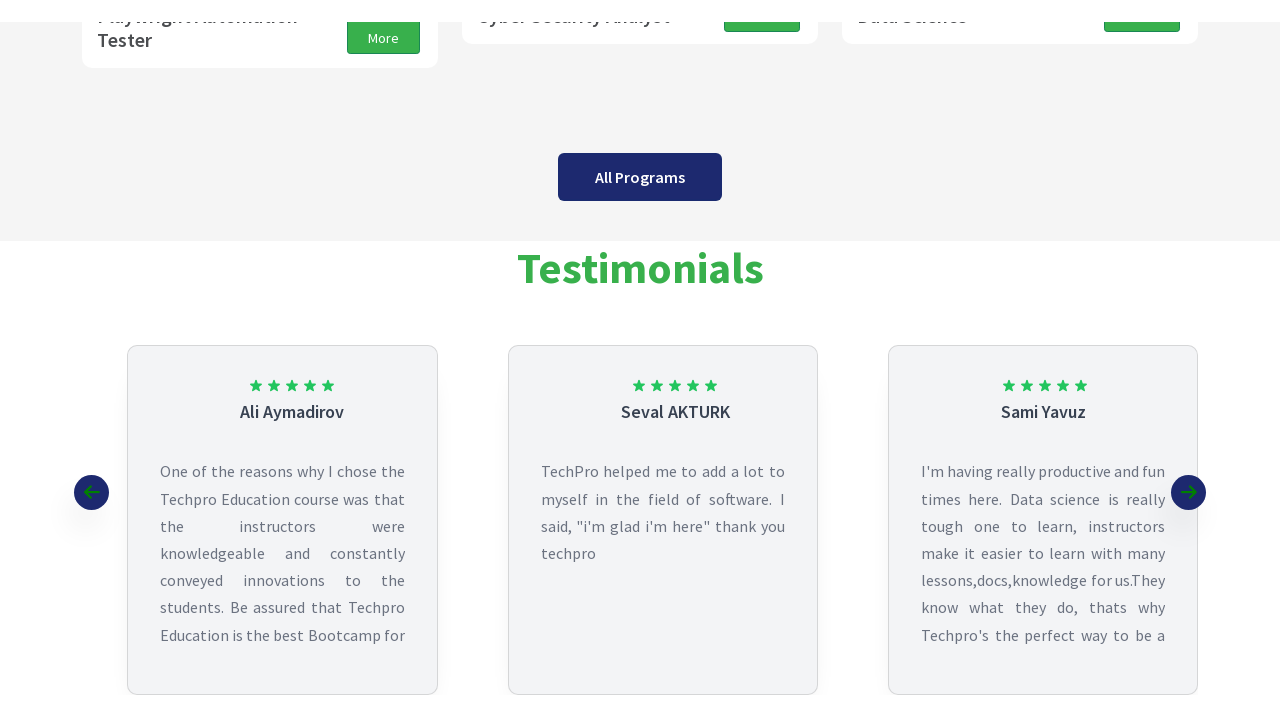

Pressed PAGE_UP to scroll up
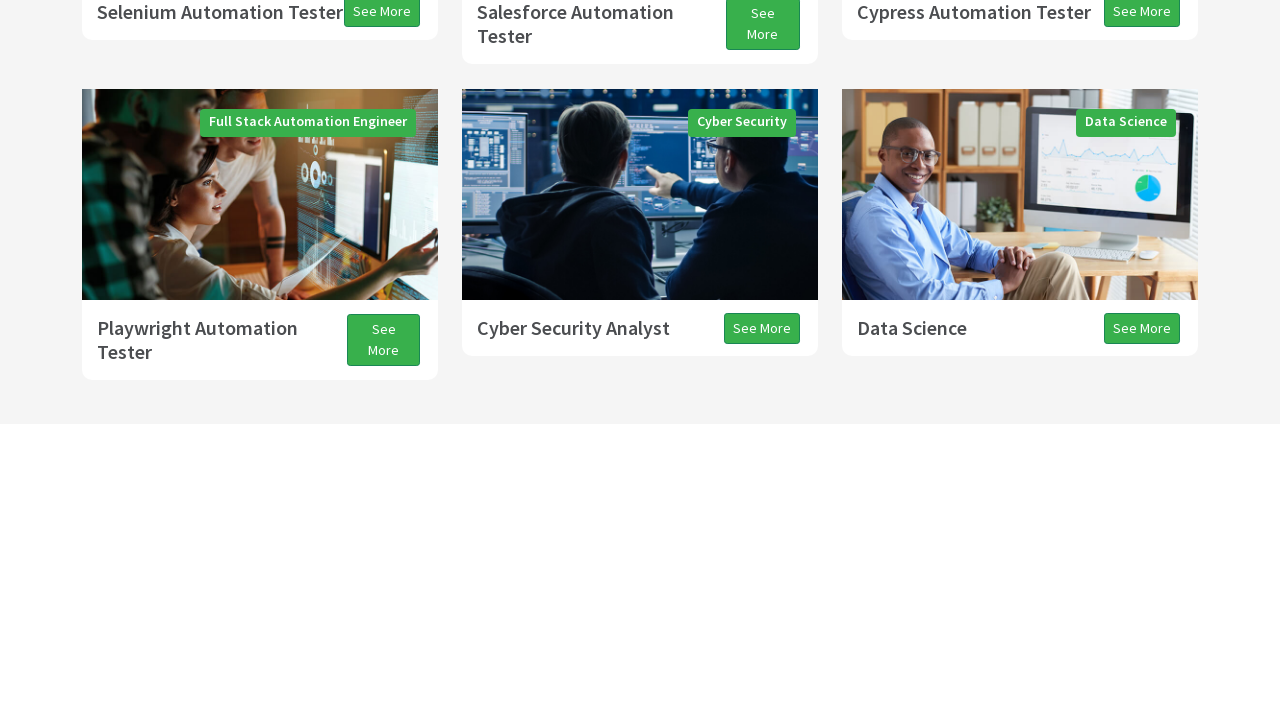

Pressed ARROW_UP to scroll up slightly
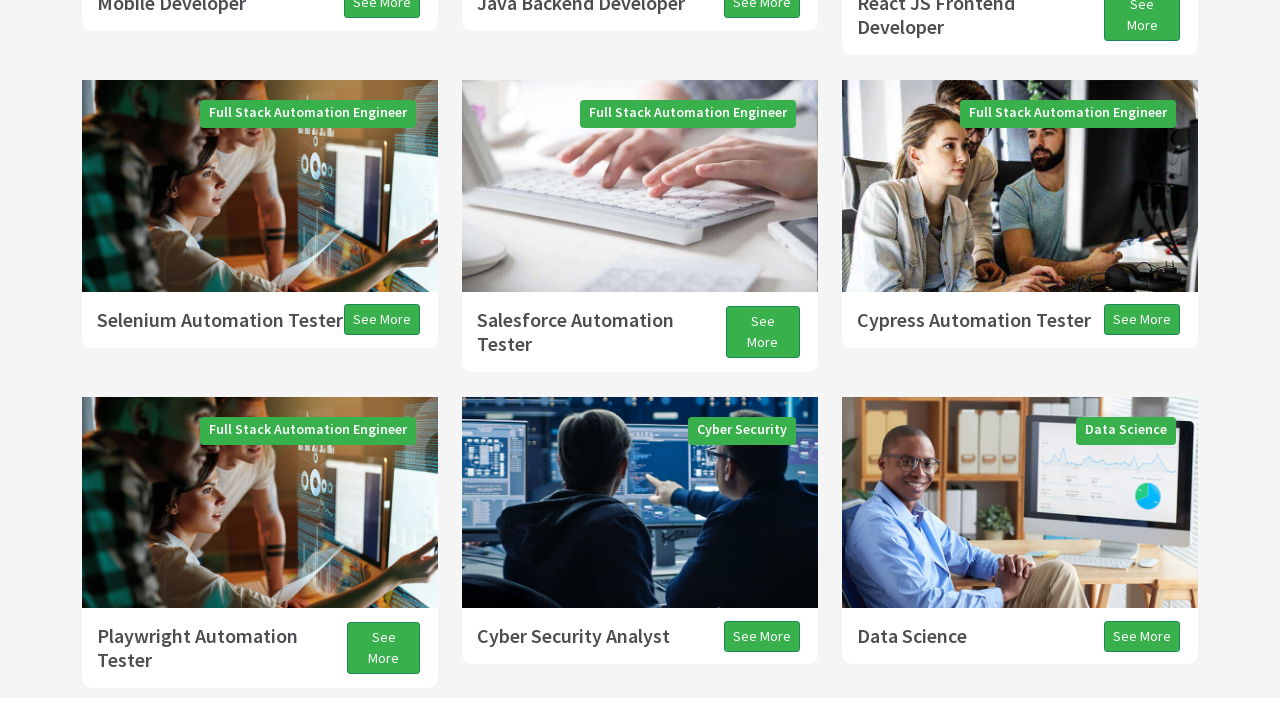

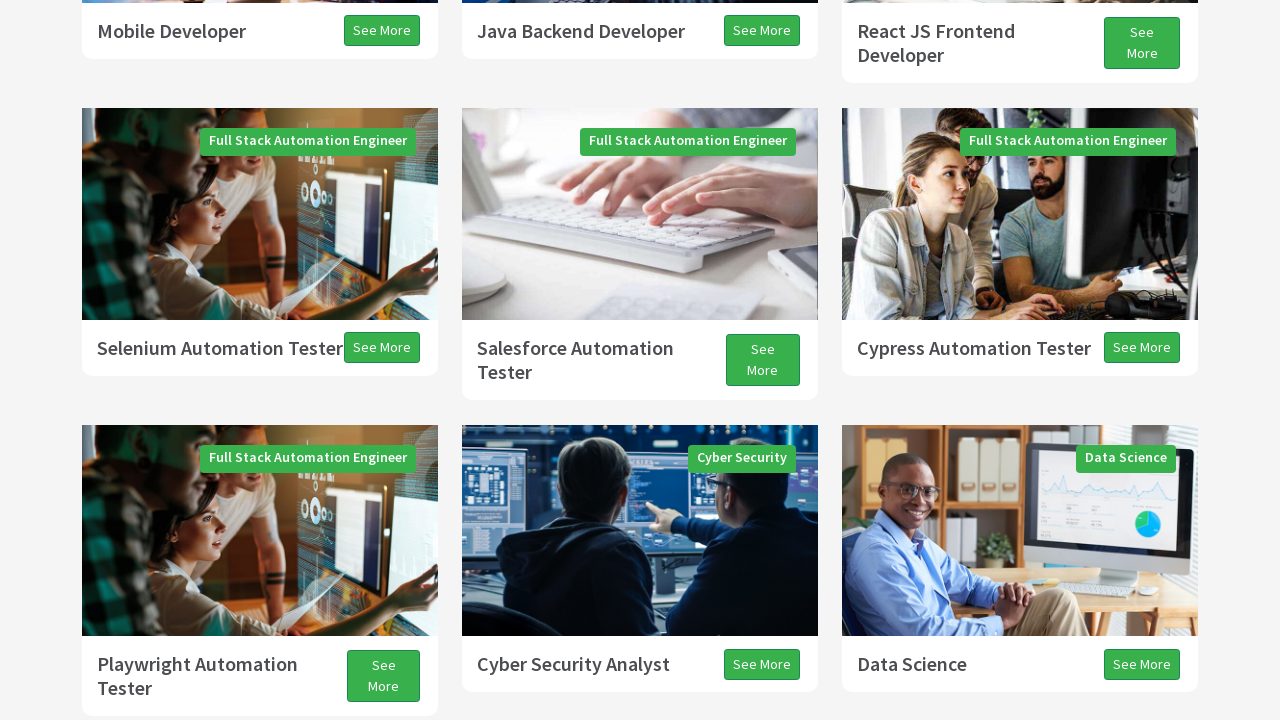